Tests click functionality by navigating to Add/Remove Elements page and clicking the Add Element button

Starting URL: https://the-internet.herokuapp.com

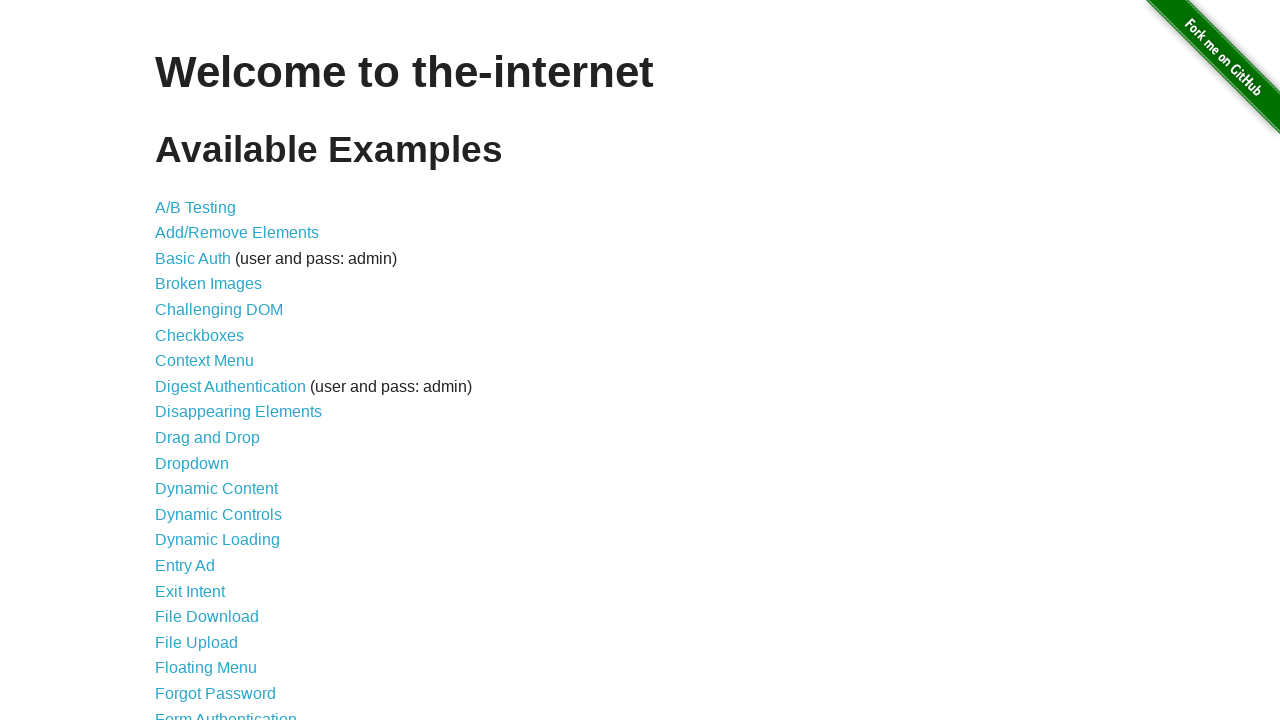

Navigated to the-internet.herokuapp.com homepage
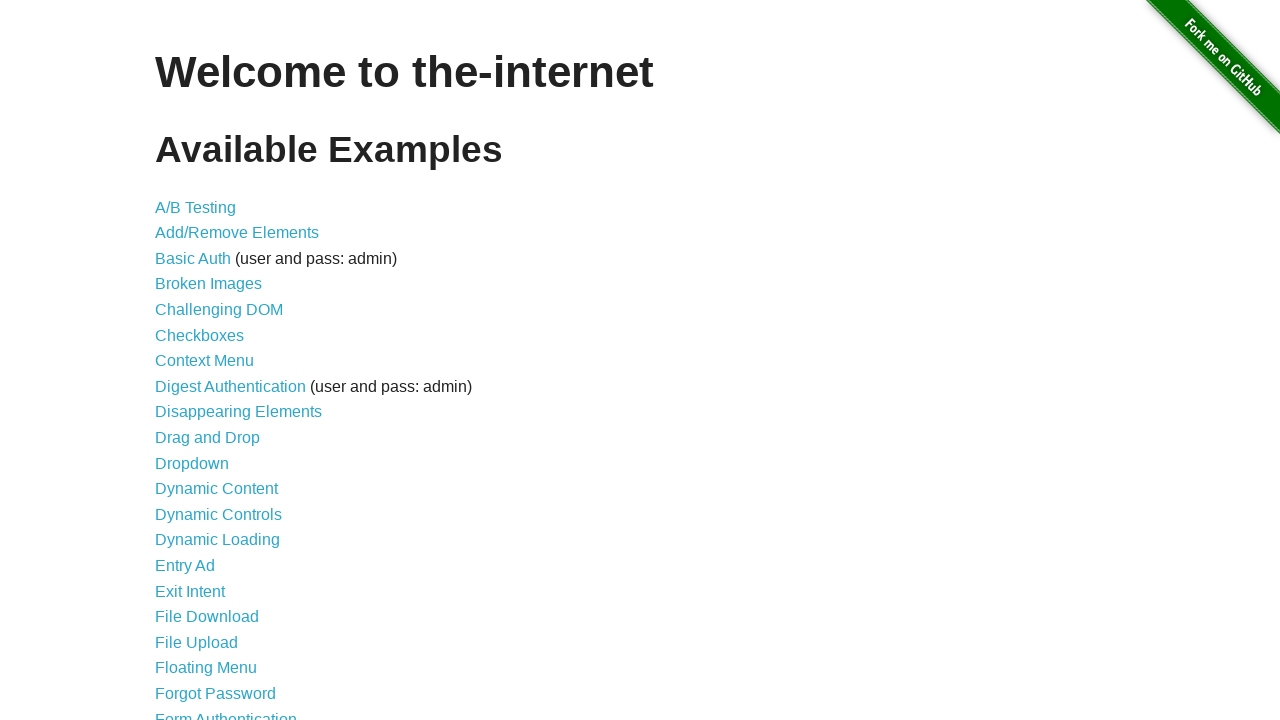

Clicked Add/Remove Elements link at (237, 233) on text=Add/Remove Elements
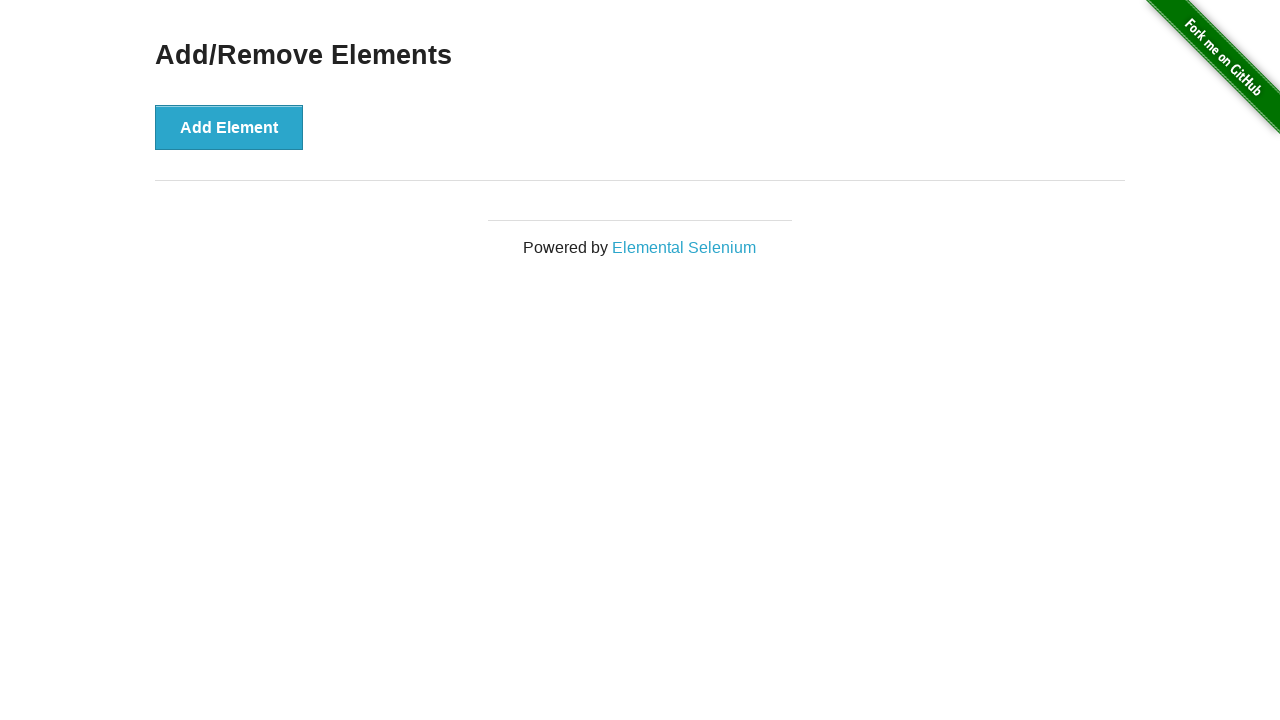

Clicked Add Element button at (229, 127) on text=Add Element
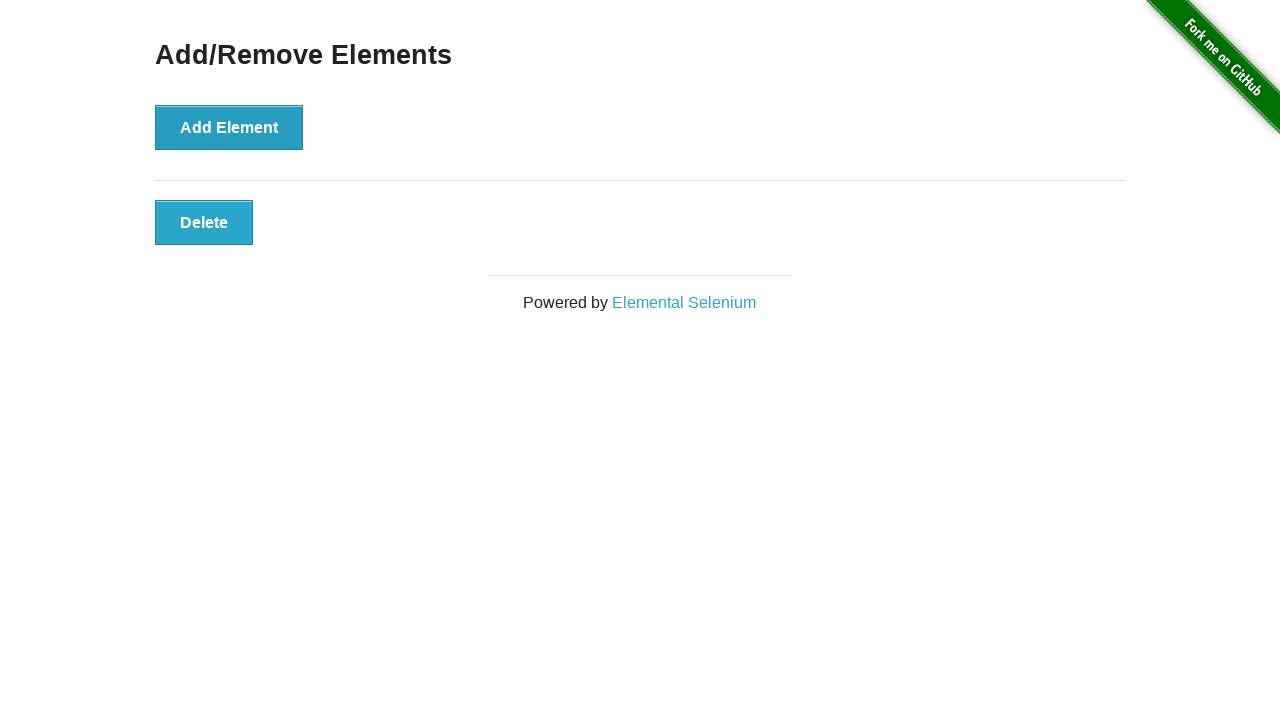

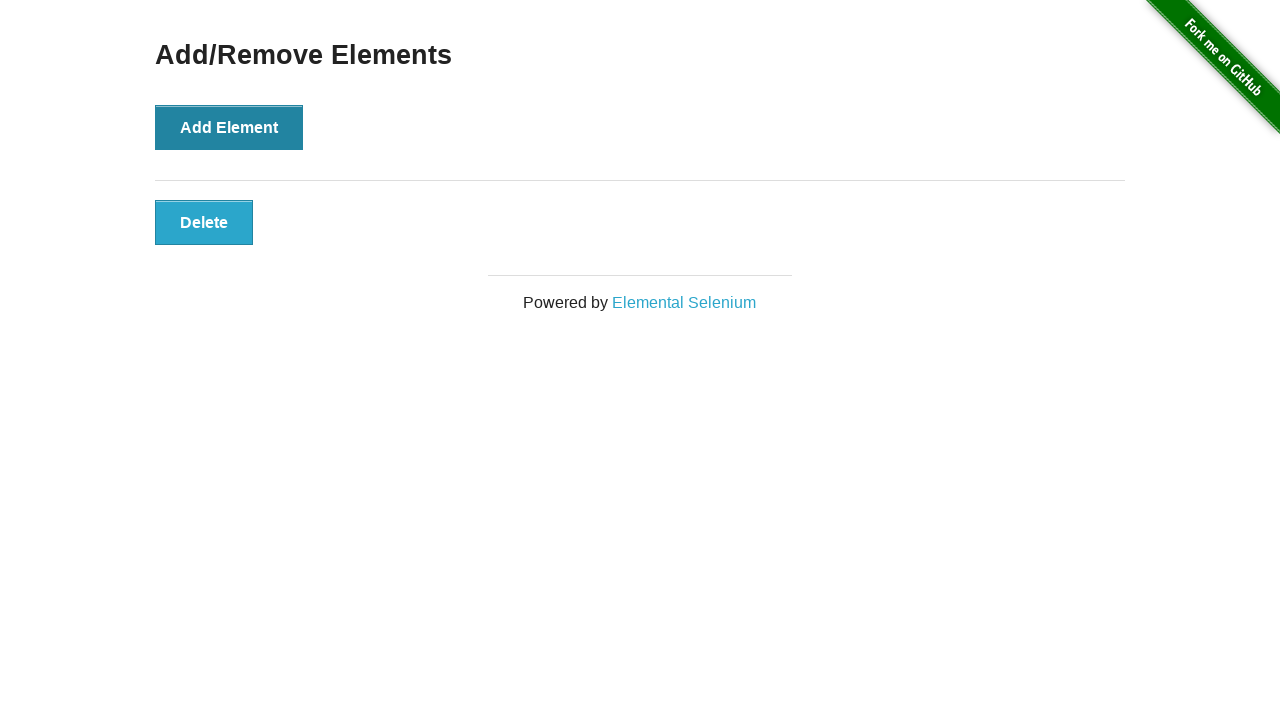